Tests confirm alert functionality by clicking the alert with ok & cancel button tab, triggering the confirm box, and accepting the alert

Starting URL: http://demo.automationtesting.in/Alerts.html

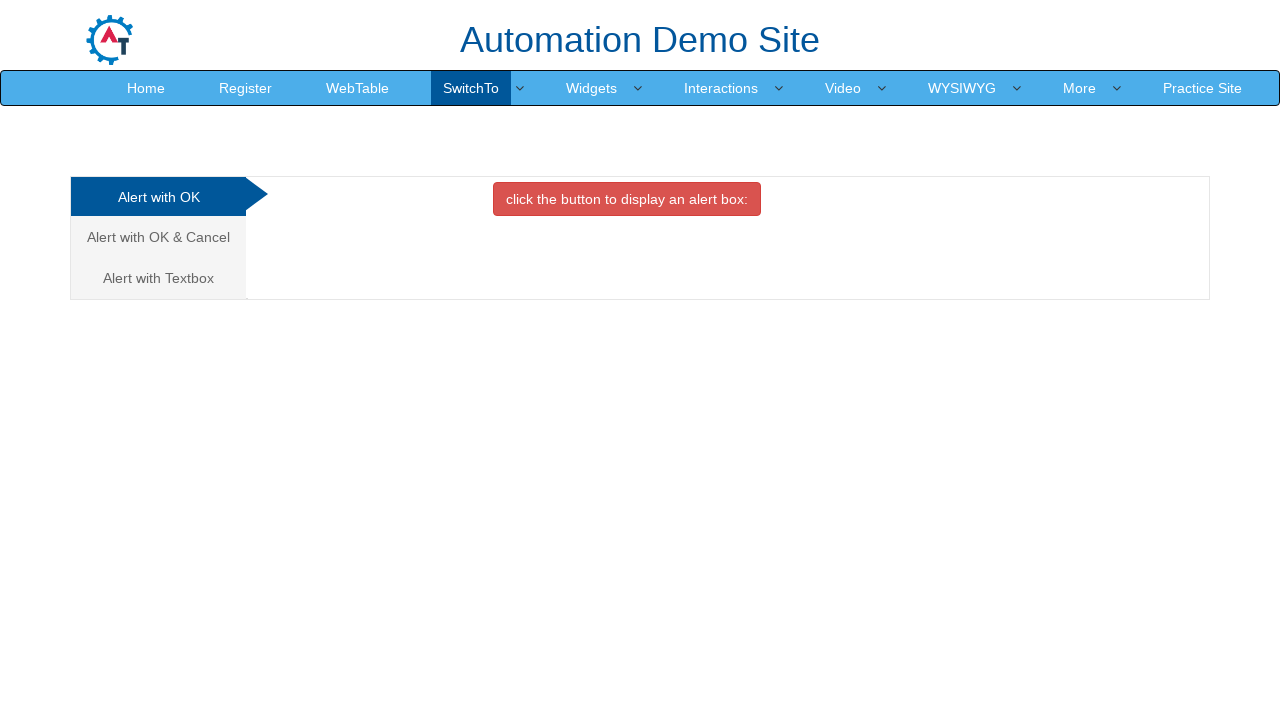

Clicked on 'Alert with OK & Cancel' tab at (158, 237) on (//a[@class='analystic'])[2]
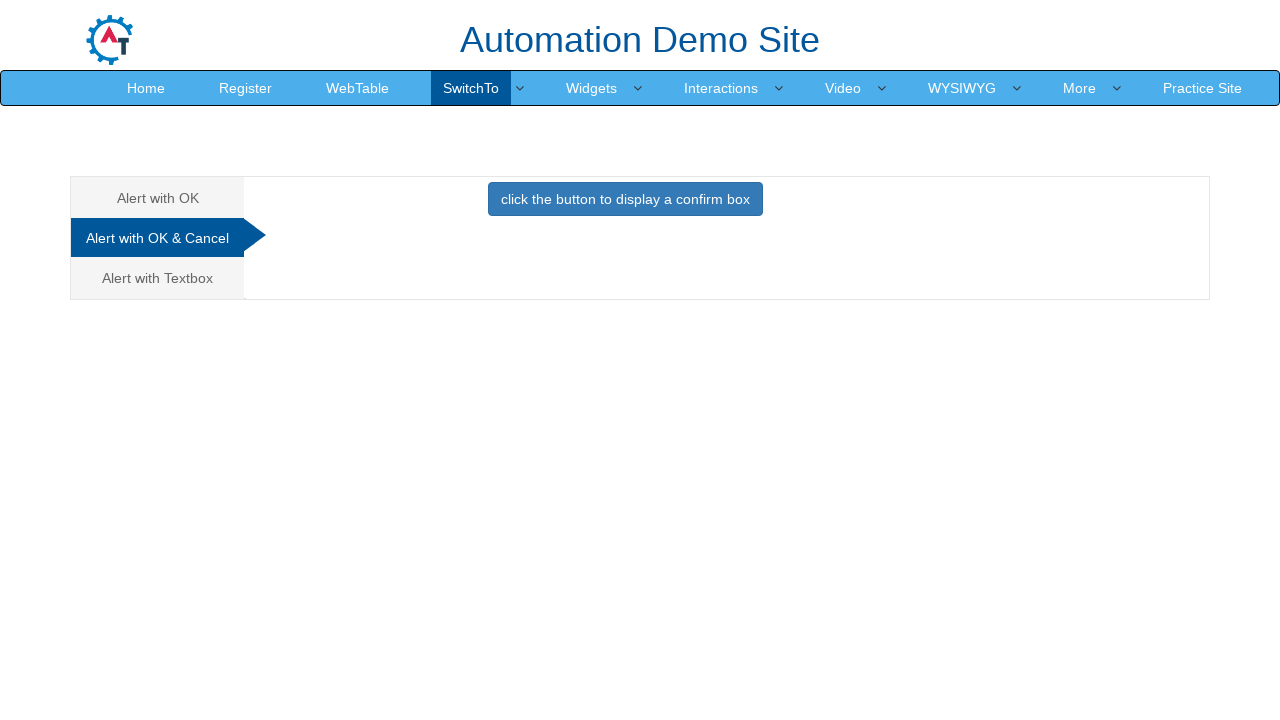

Clicked button to display confirm box at (625, 199) on button.btn.btn-primary
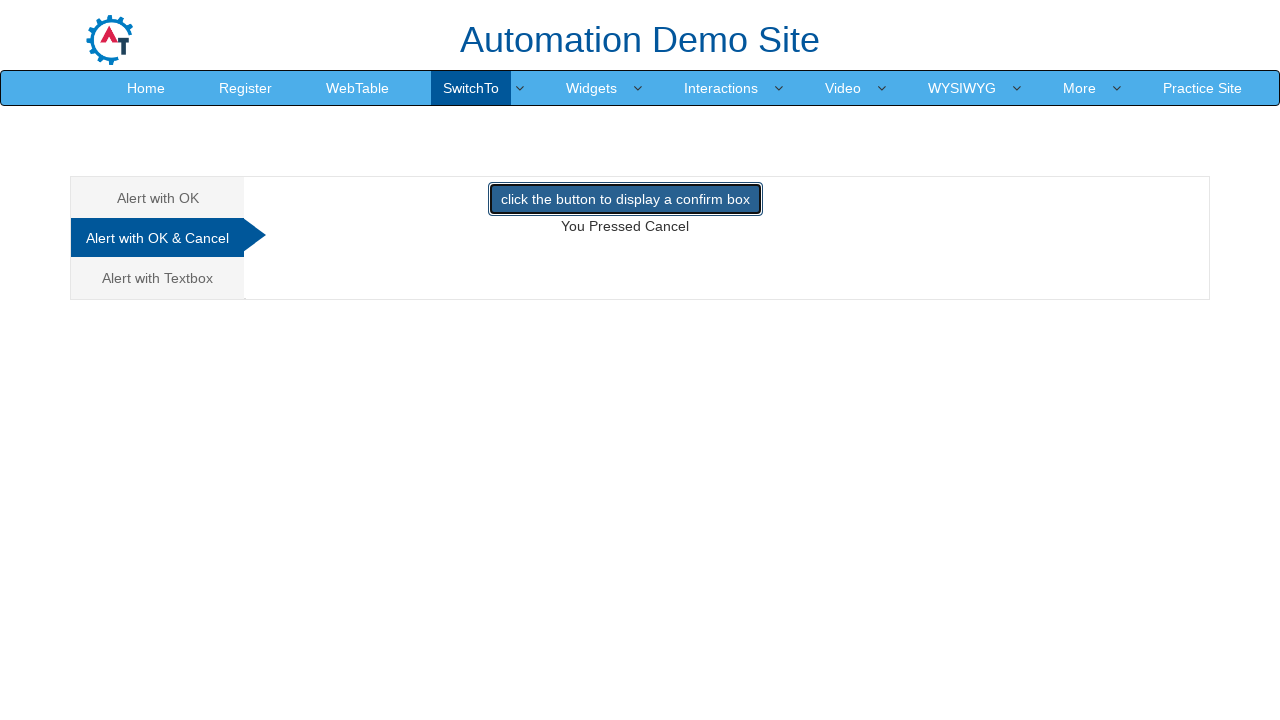

Set up dialog handler to accept alerts
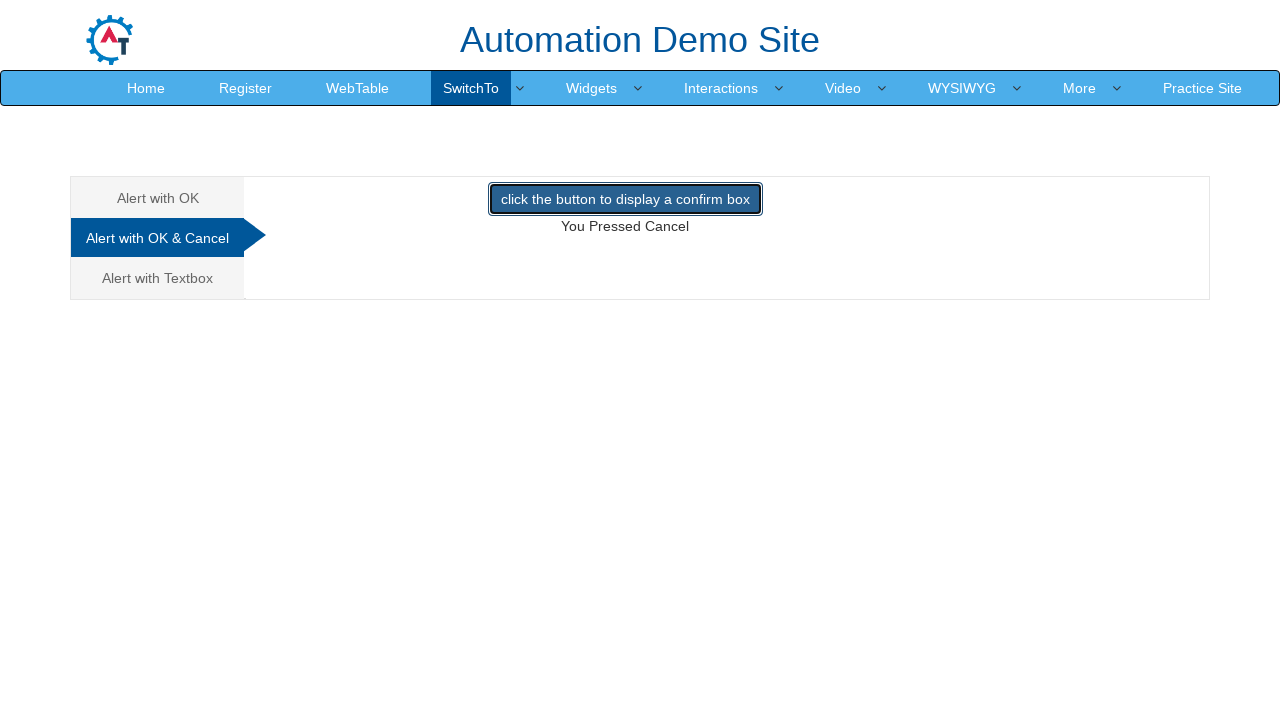

Clicked button to trigger confirm dialog and accepted it at (625, 199) on button.btn.btn-primary
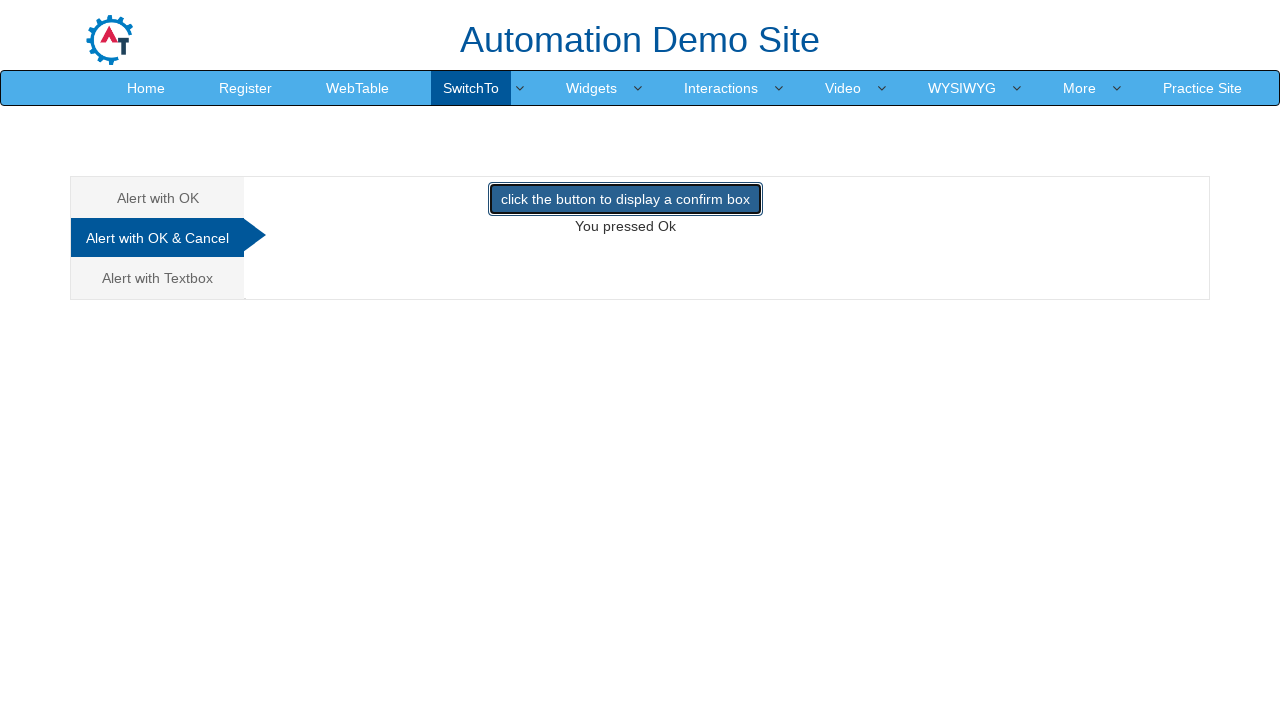

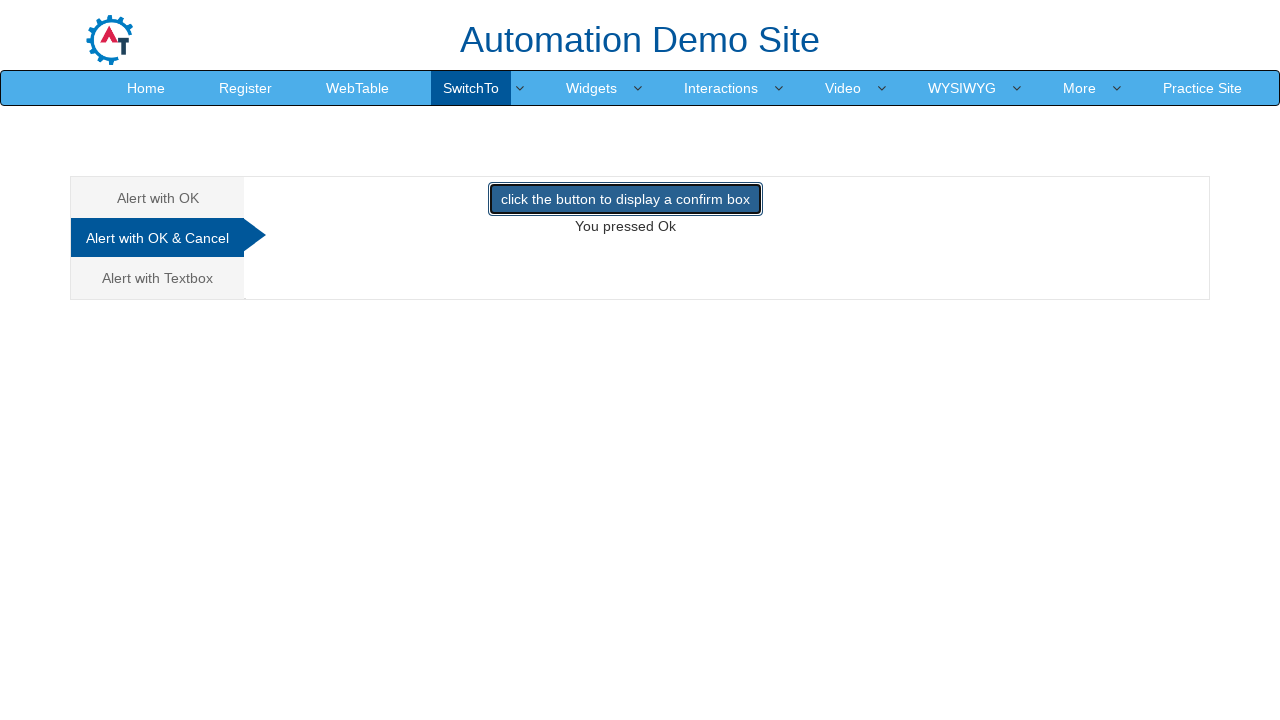